Verifies that the online payment section heading displays the correct text about commission-free online top-up

Starting URL: https://www.mts.by/

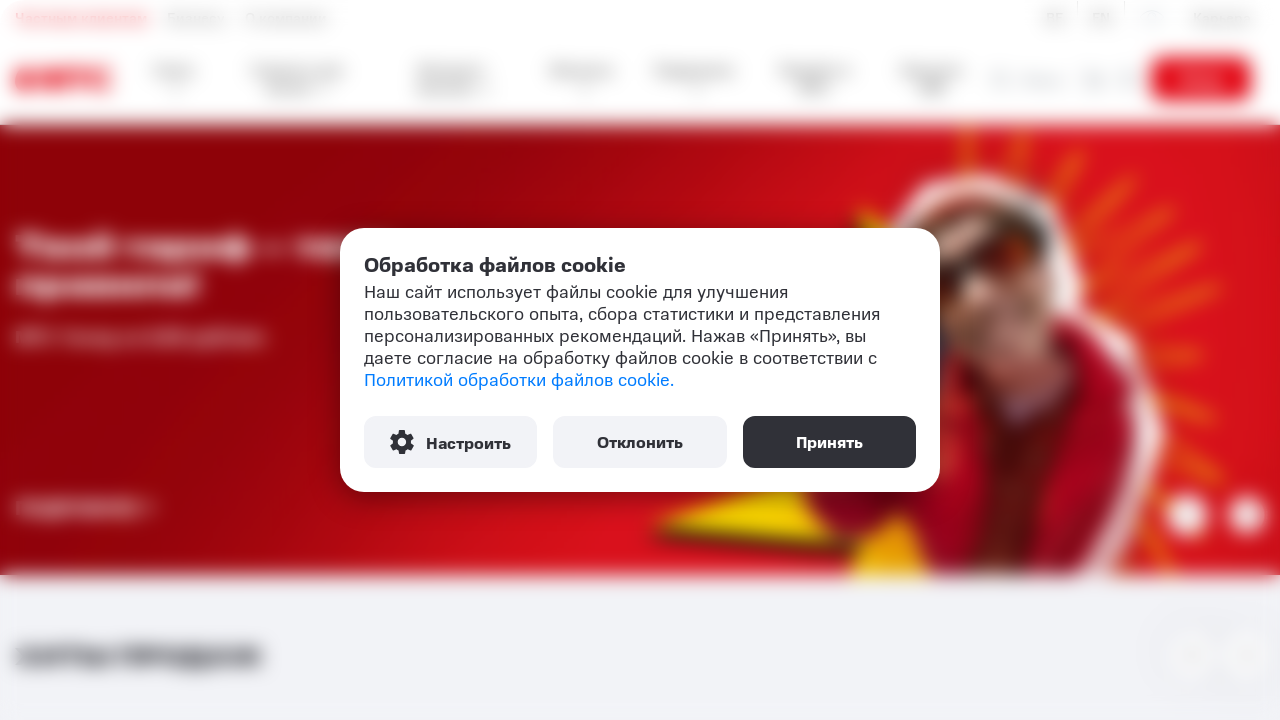

Waited for online payment section heading to load
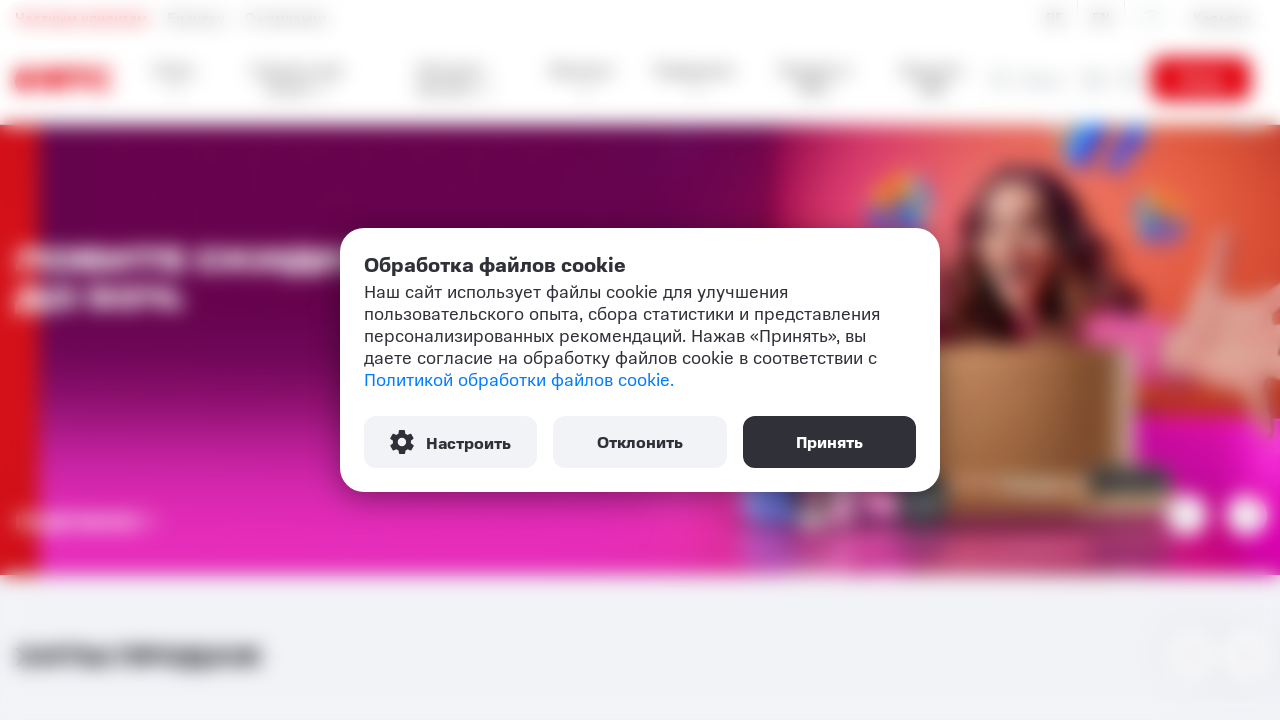

Retrieved text content from heading element
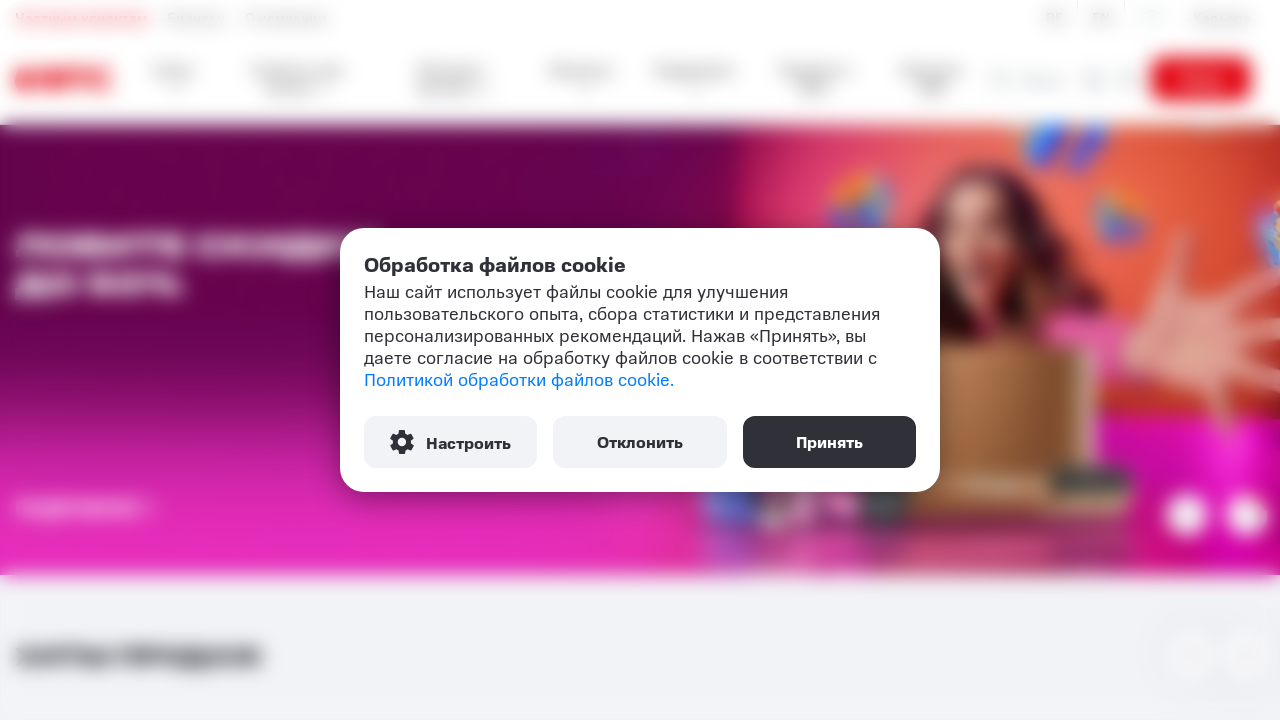

Verified that heading displays correct text about commission-free online top-up
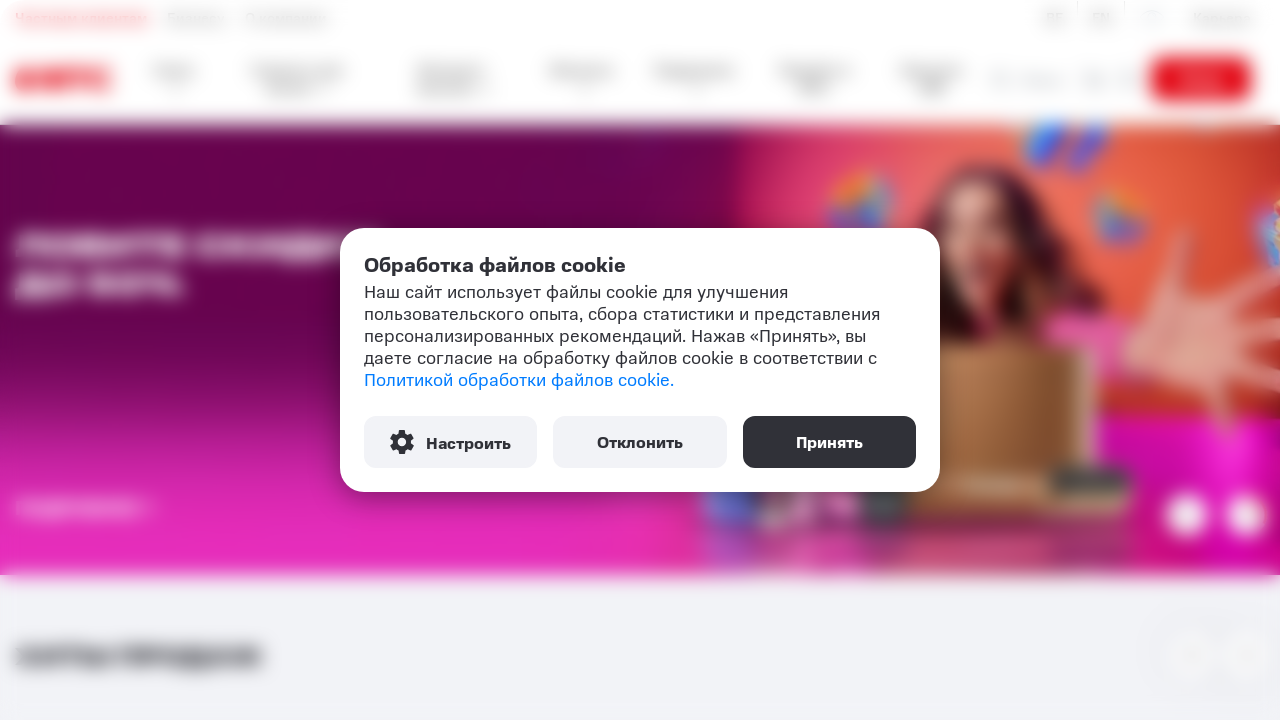

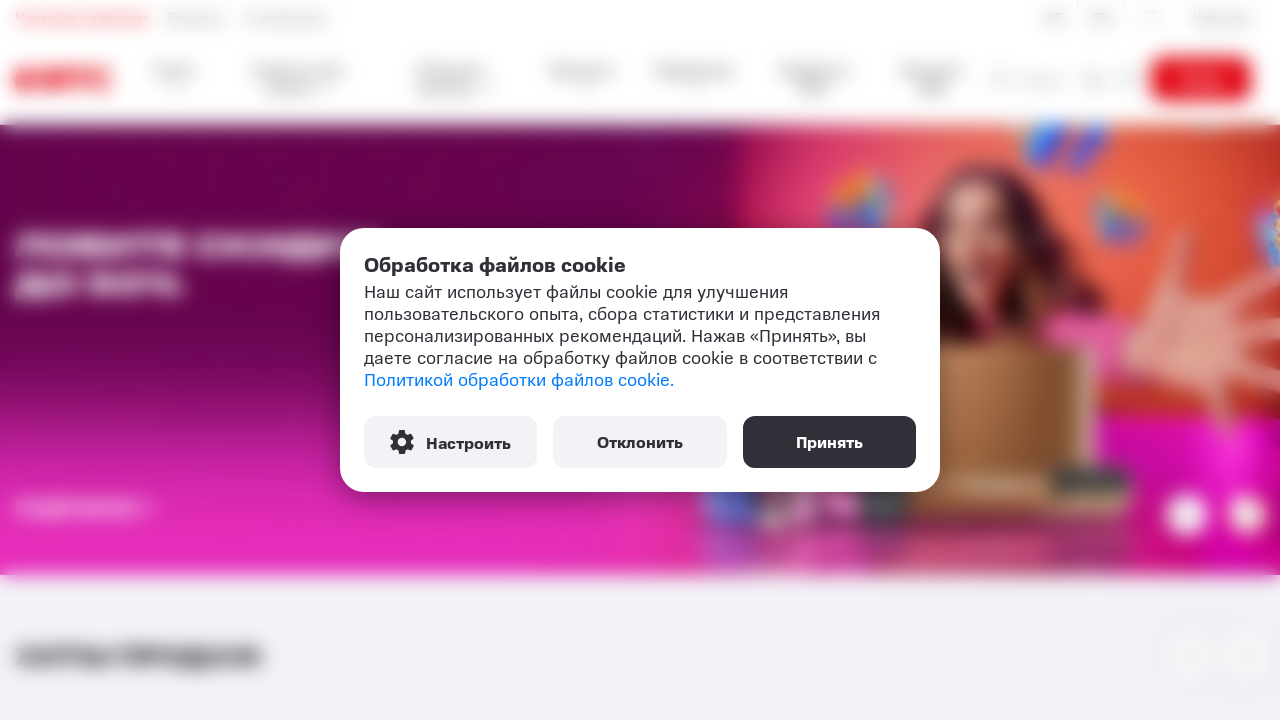